Tests a registration form by filling in first name, last name, and email fields, then submitting the form and verifying the success message

Starting URL: http://suninjuly.github.io/registration1.html

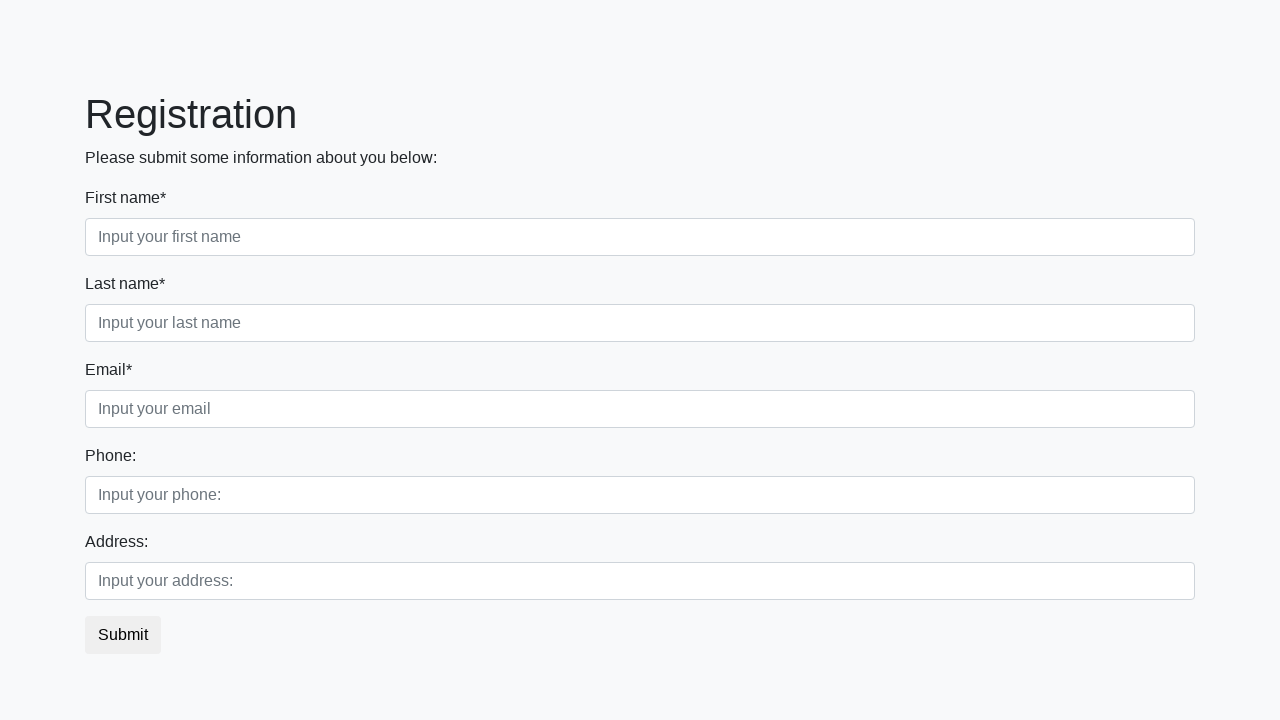

Navigated to registration form page
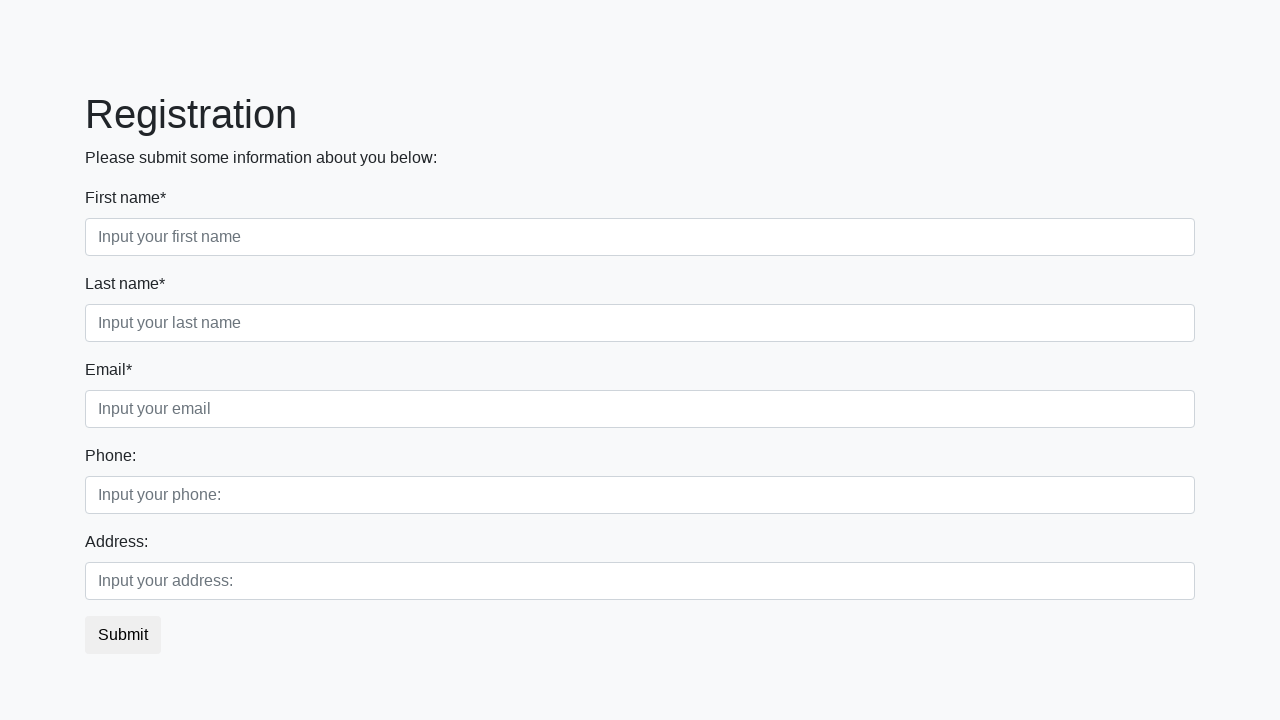

Filled in first name field with 'John' on .first:required
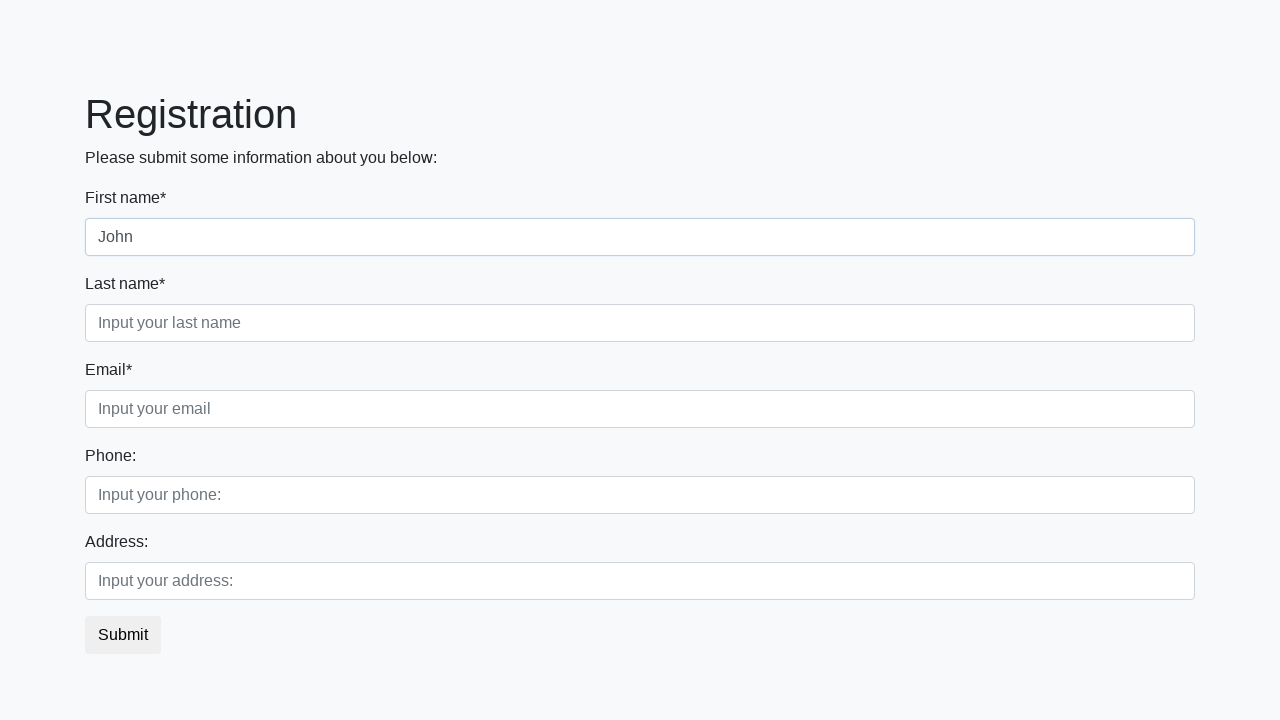

Filled in last name field with 'Smith' on .second:required
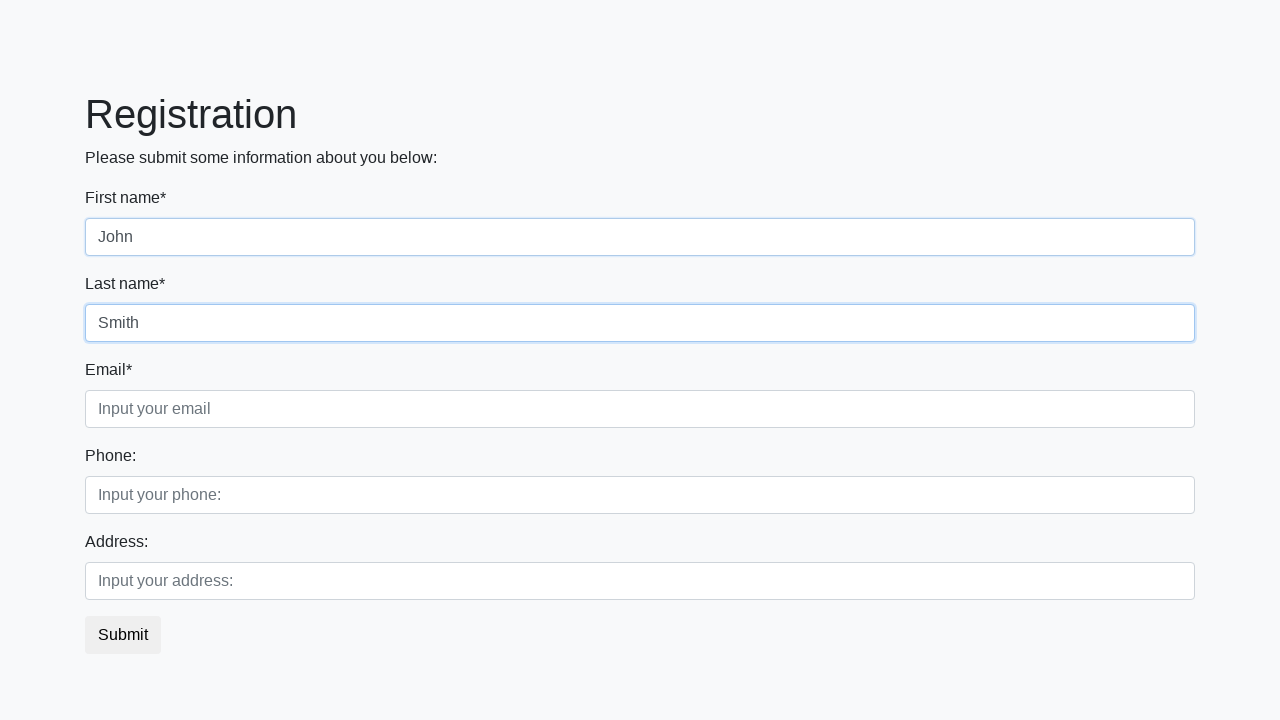

Filled in email field with 'john.smith@example.com' on .third:required
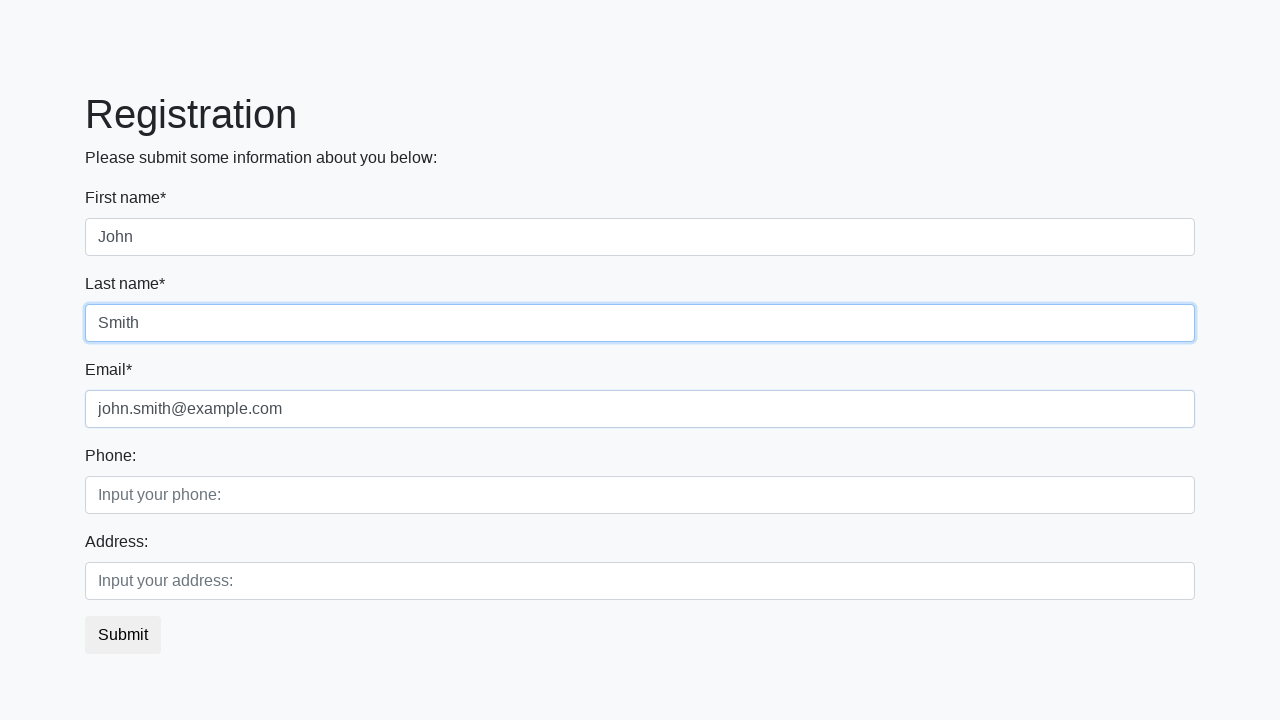

Clicked submit button to register at (123, 635) on button.btn
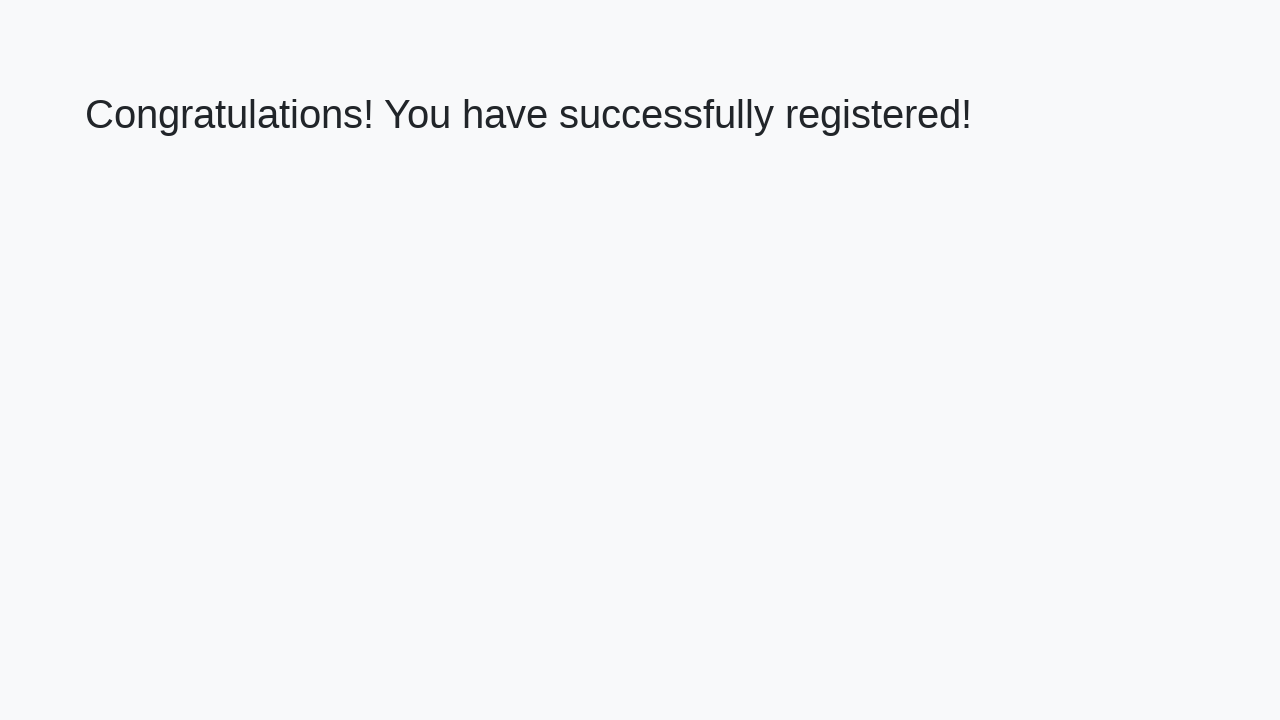

Success message heading loaded
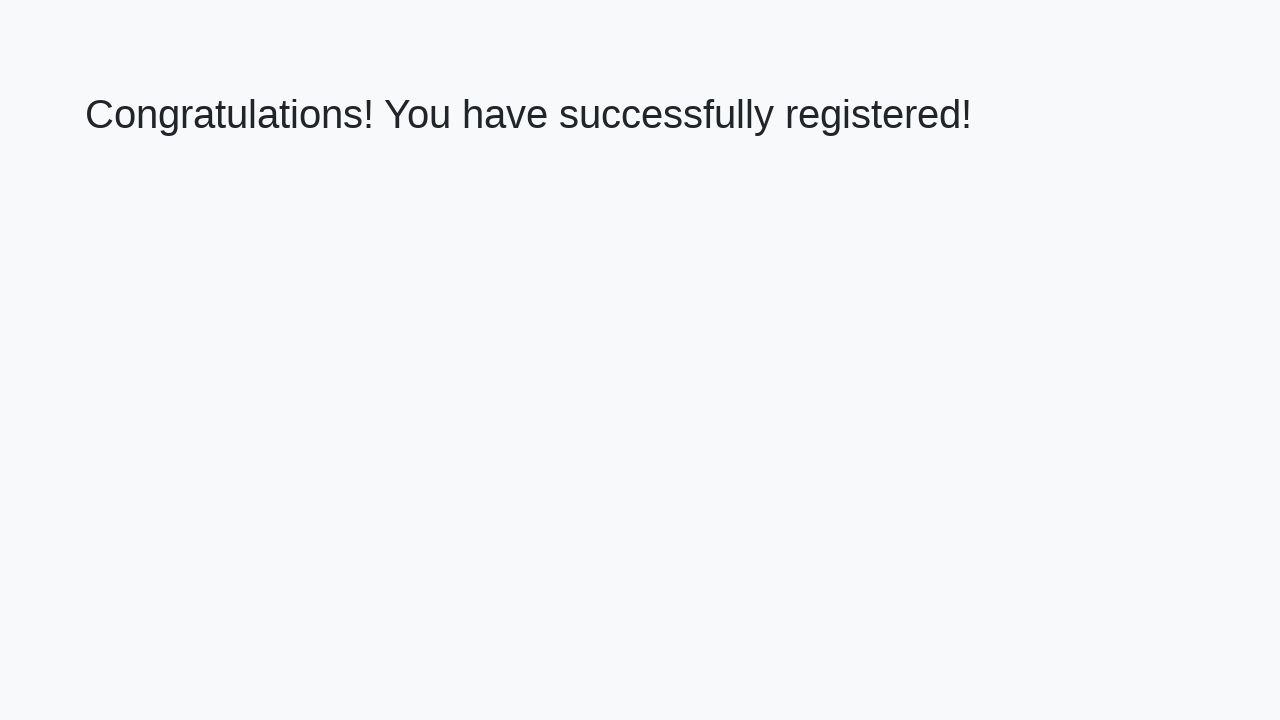

Retrieved success message text: 'Congratulations! You have successfully registered!'
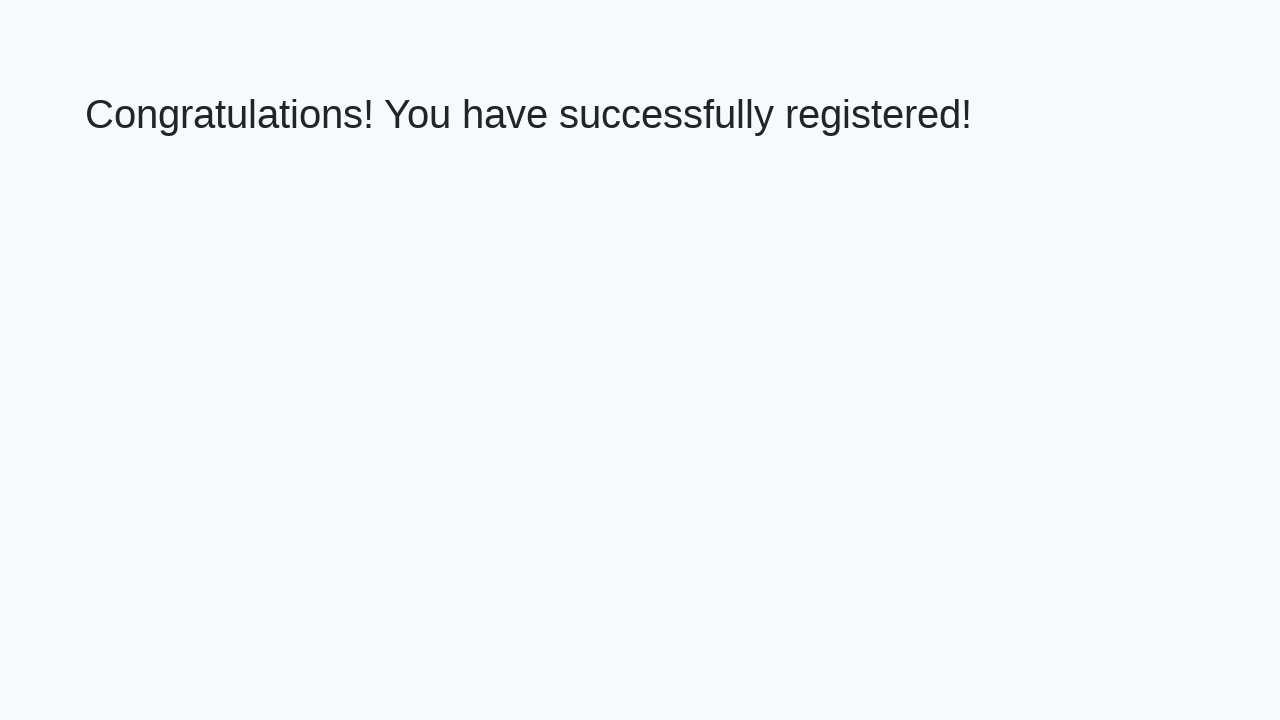

Verified success message matches expected text
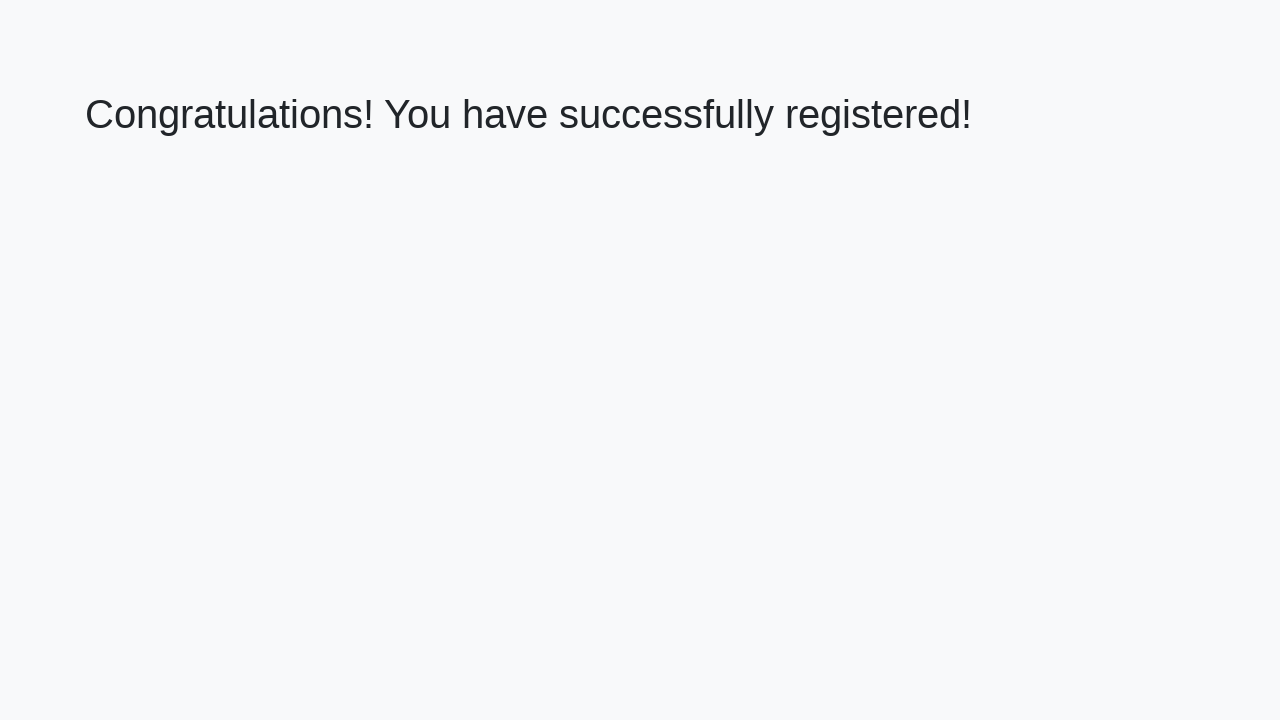

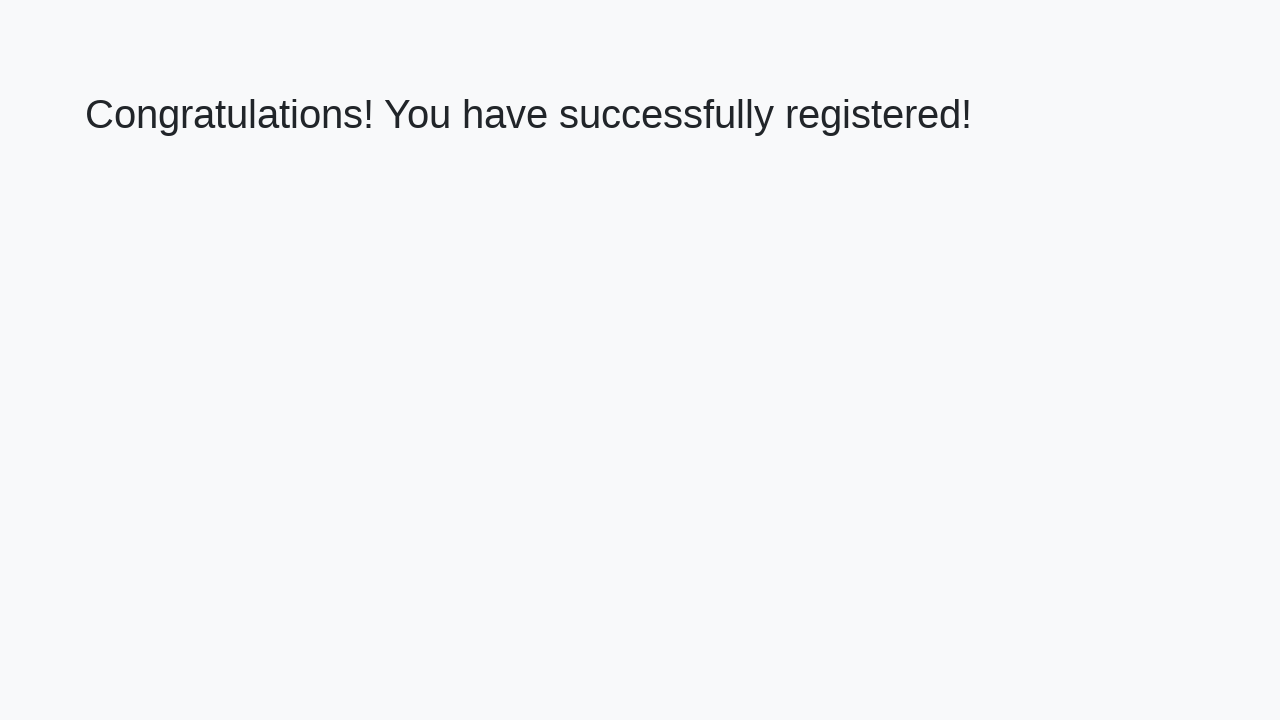